Tests browser navigation history functionality by navigating between two websites and using back, forward, and refresh commands

Starting URL: https://www.redbus.in/

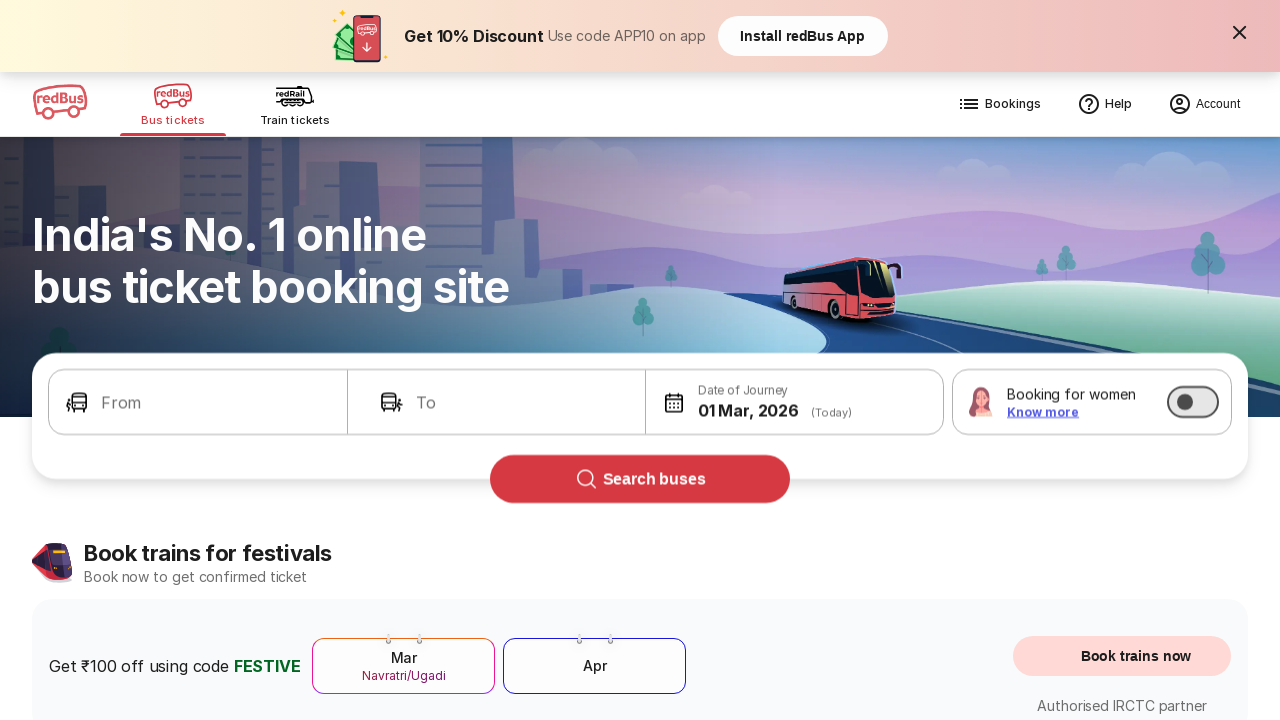

Navigated to Motorola website
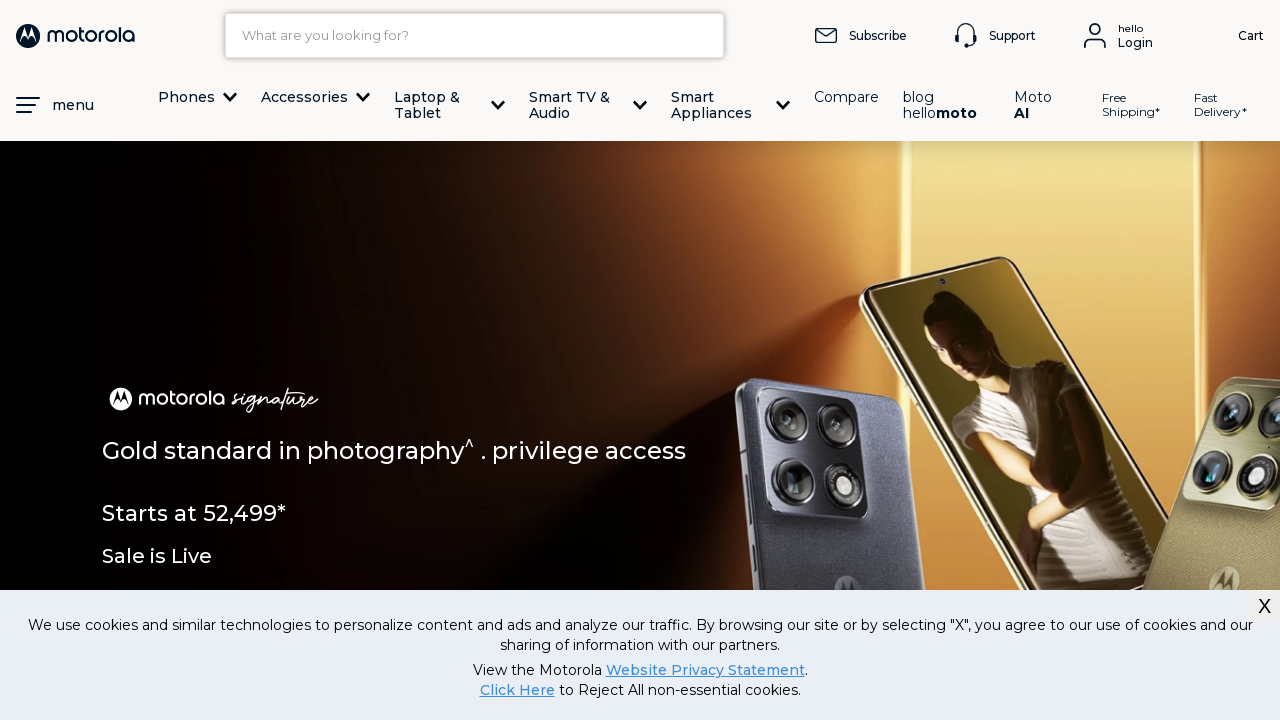

Motorola page loaded (domcontentloaded)
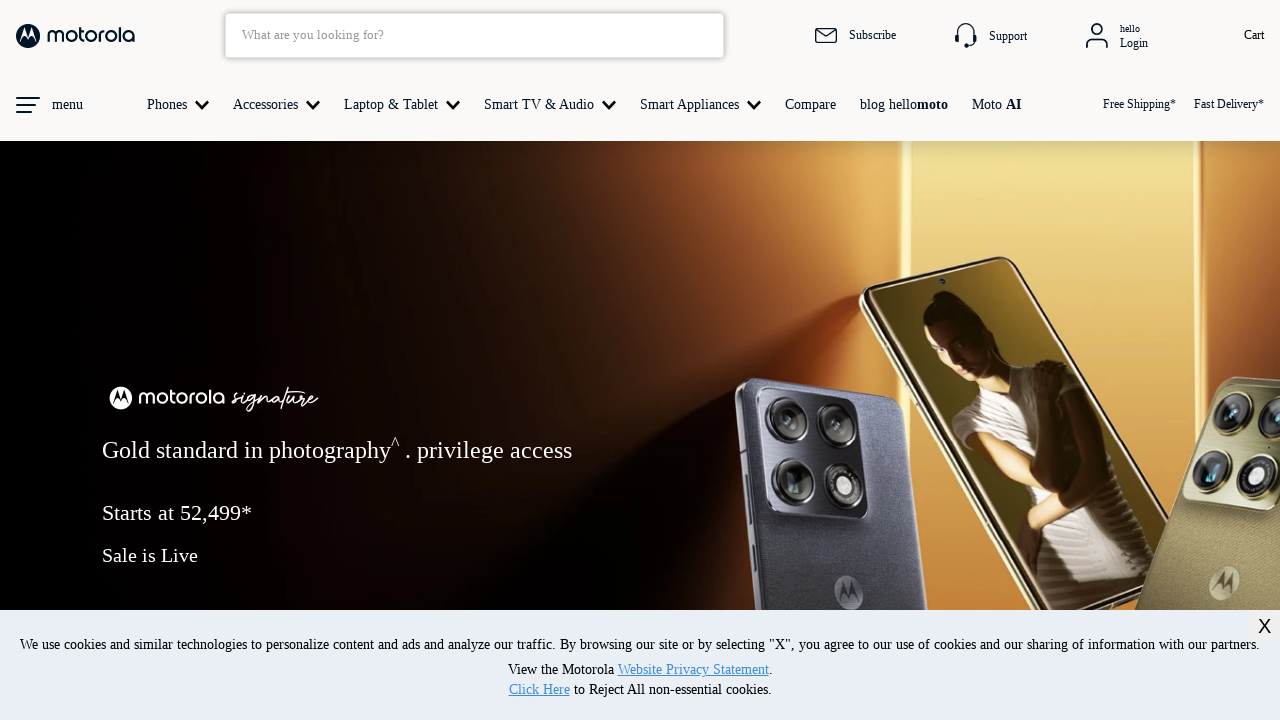

Navigated back to previous page (Redbus)
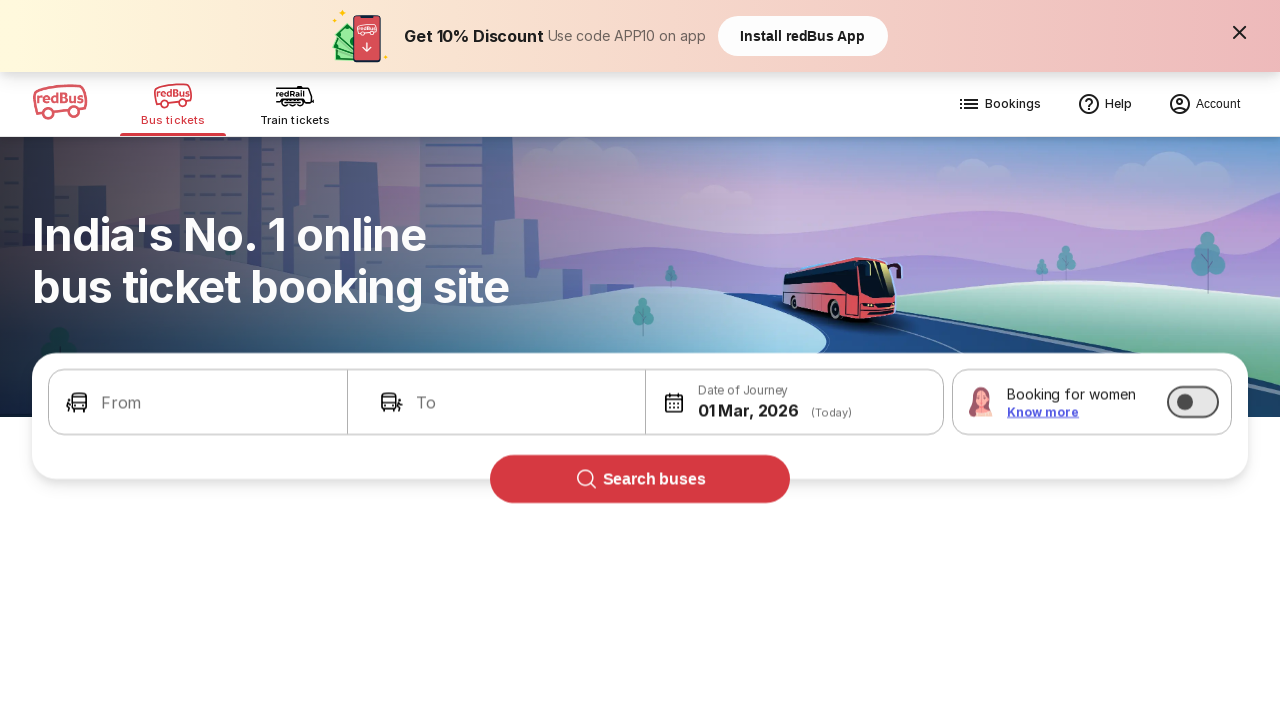

Redbus page loaded (domcontentloaded)
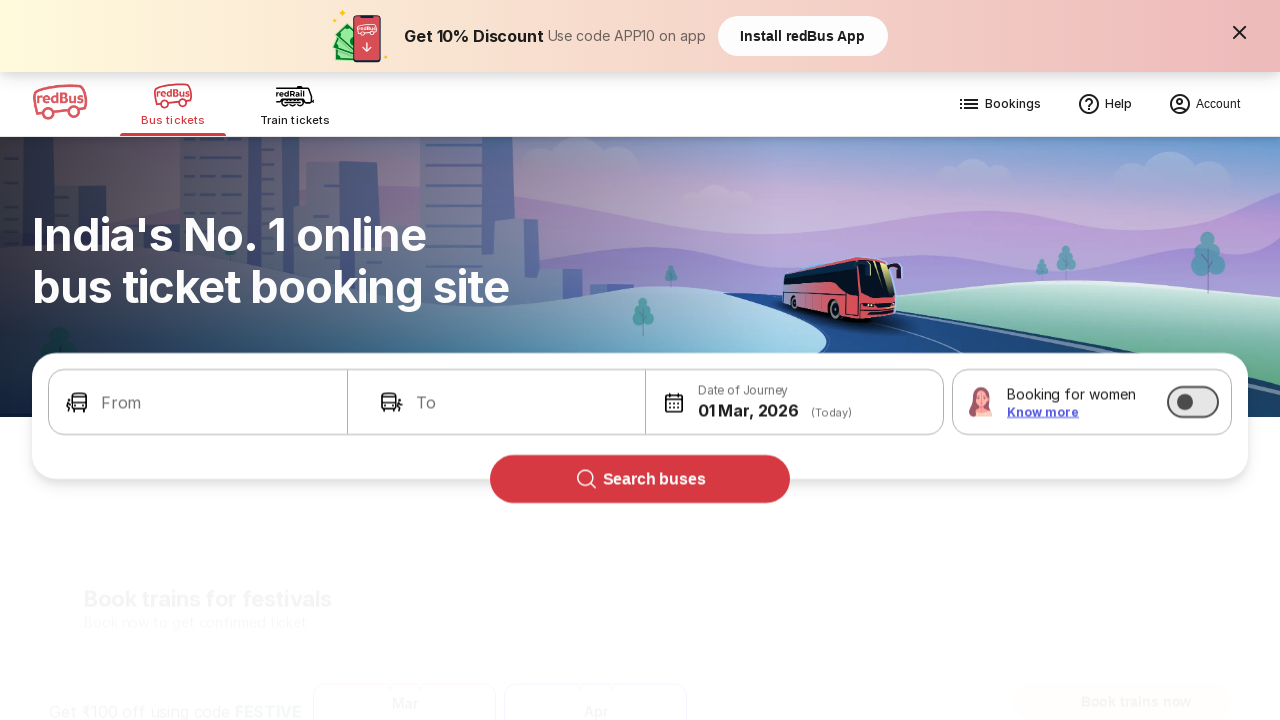

Navigated forward to Motorola website
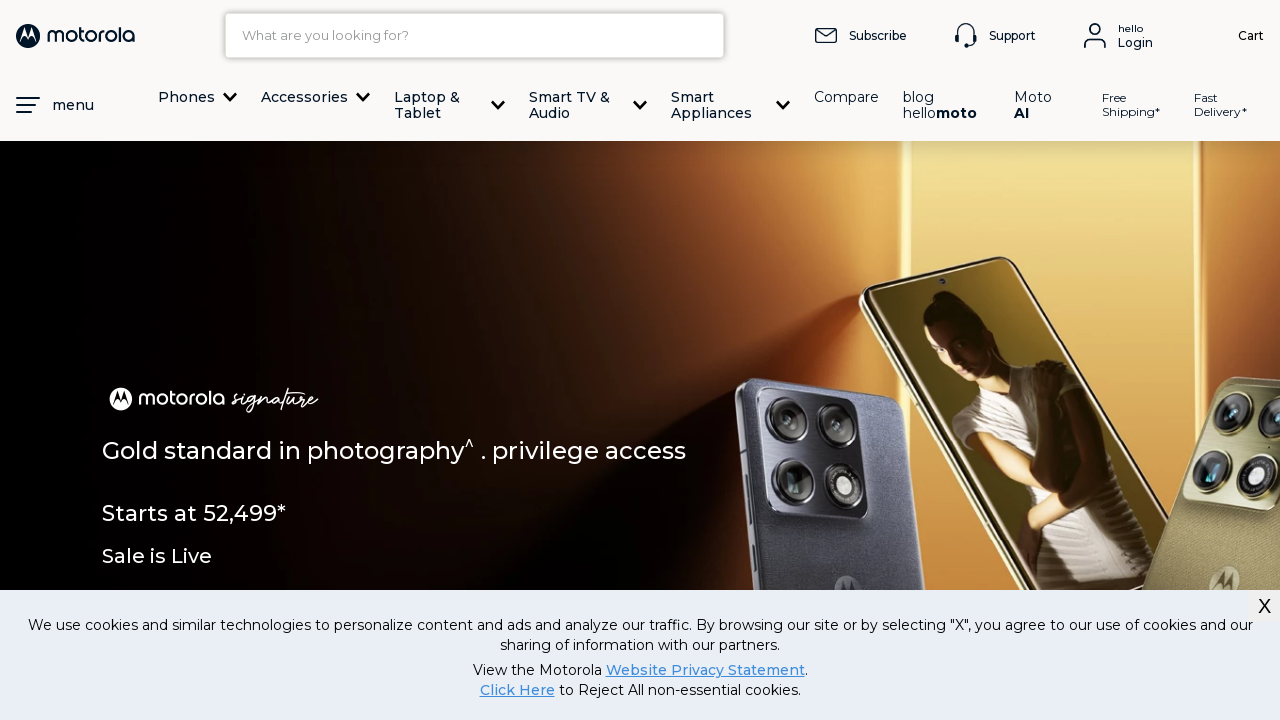

Motorola page loaded again (domcontentloaded)
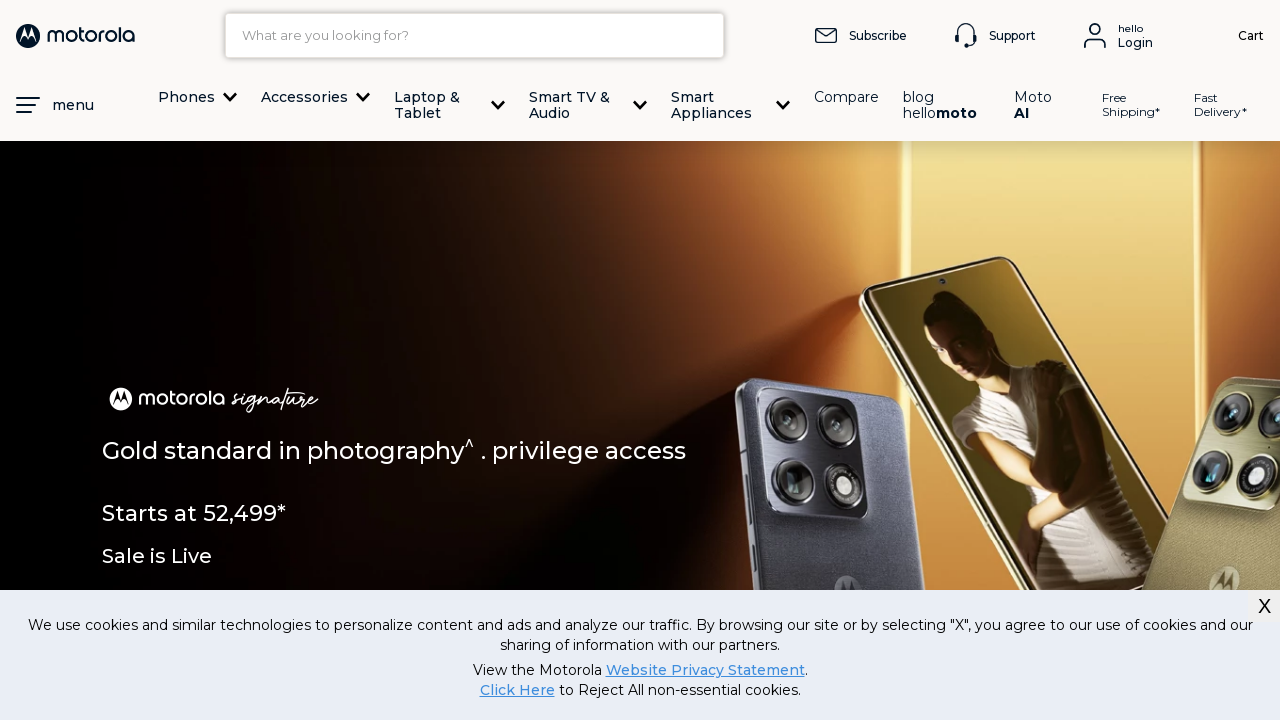

Refreshed current page
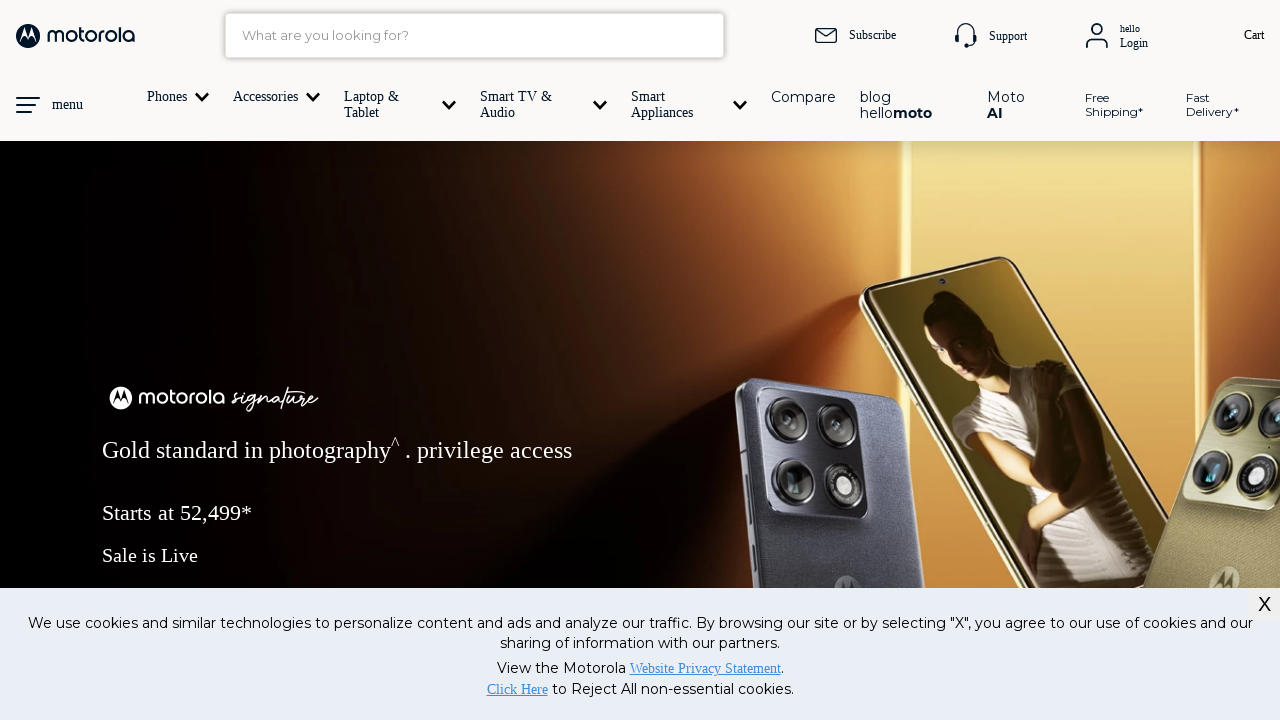

Page reloaded and loaded (domcontentloaded)
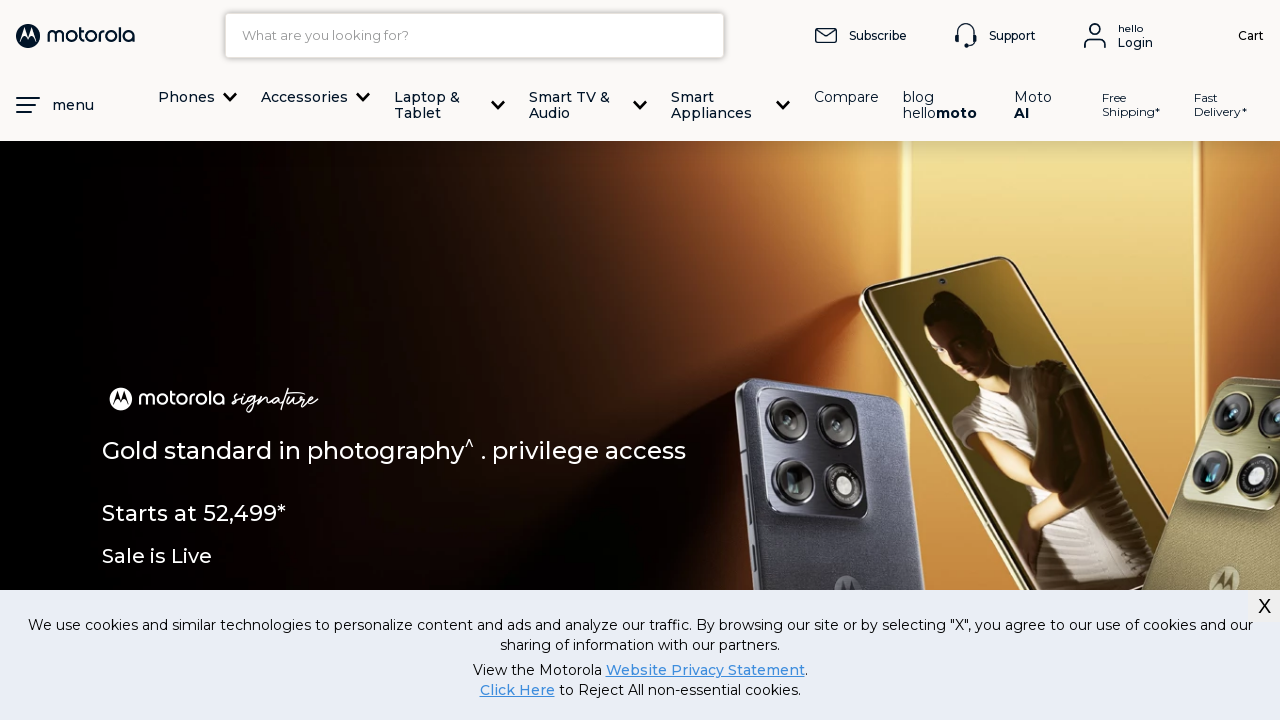

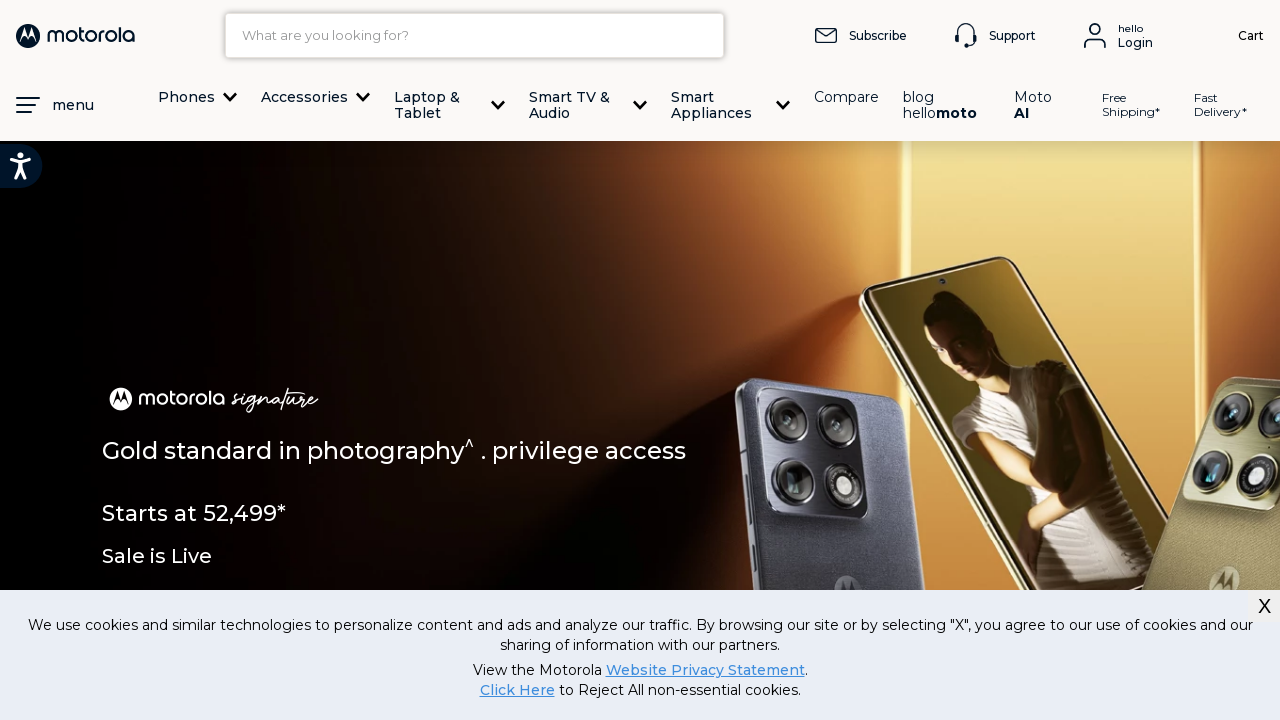